Navigates to a course content page, expands a section, right-clicks on a CTS Interview Question link, and opens it in a new tab using keyboard navigation

Starting URL: http://greenstech.in/selenium-course-content.html

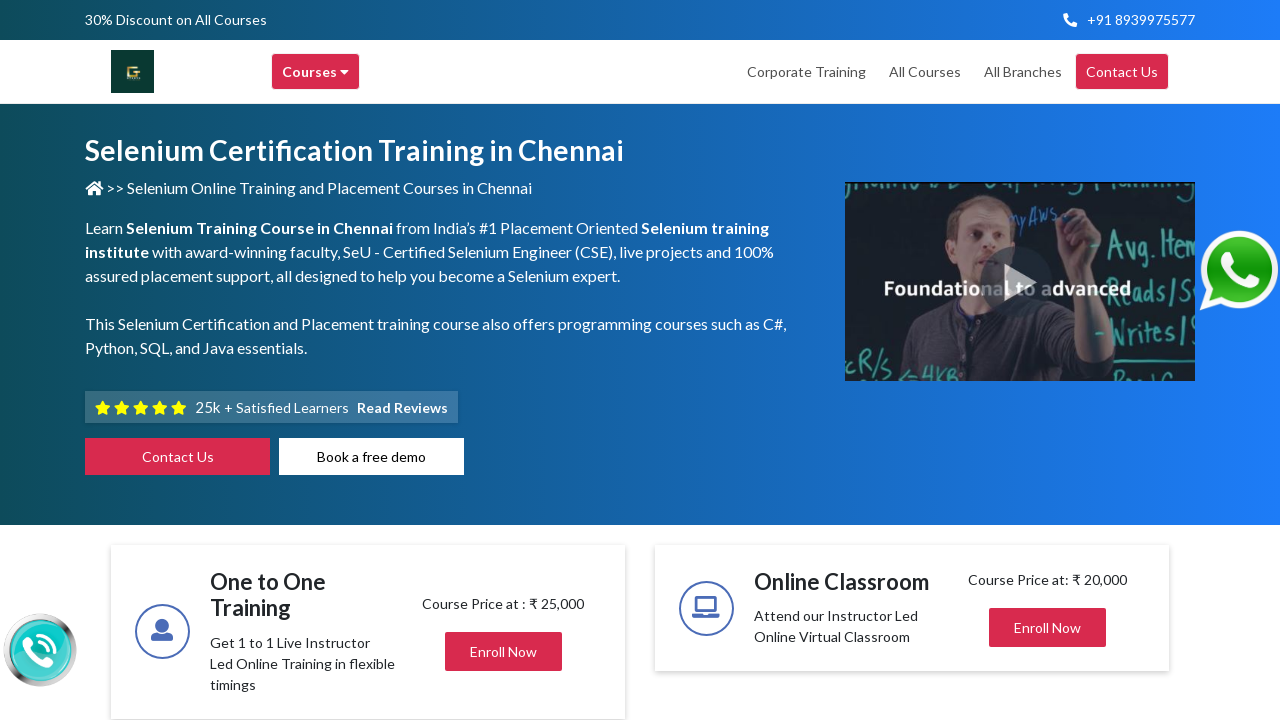

Clicked section title to expand course content section at (1024, 360) on xpath=//h2[@class='title mb-0 center']
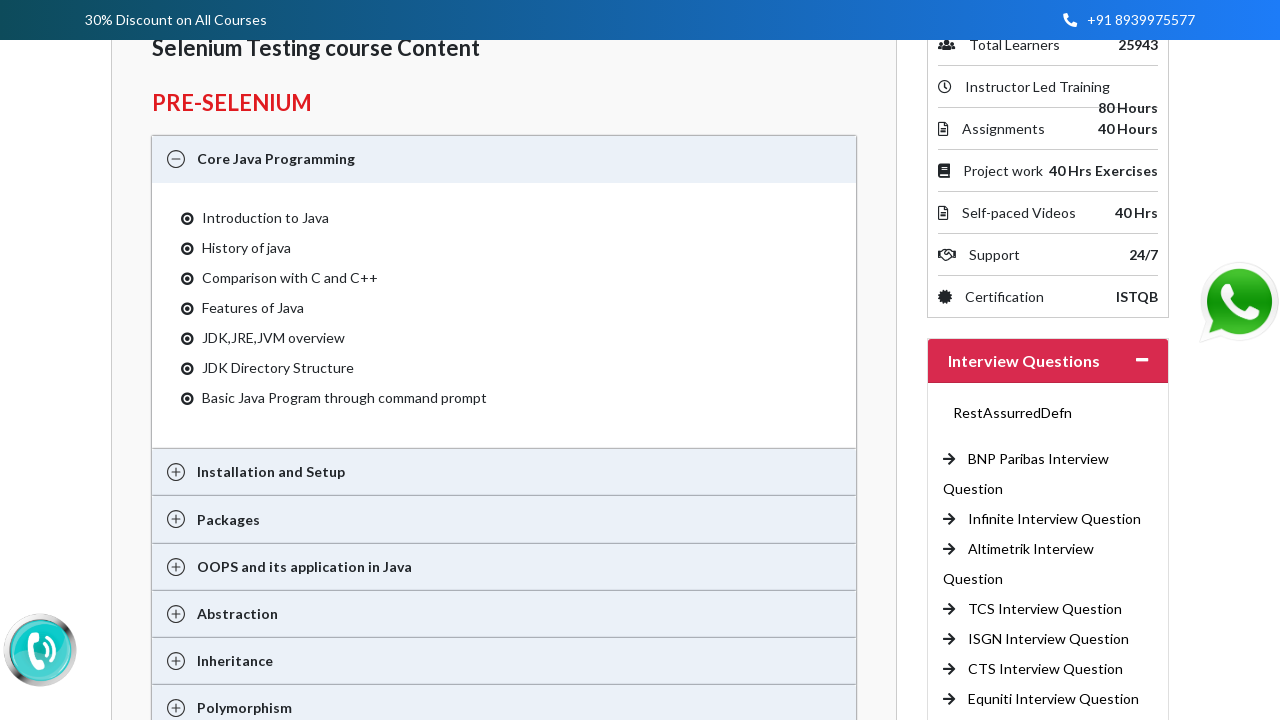

CTS Interview Question link became visible after section expansion
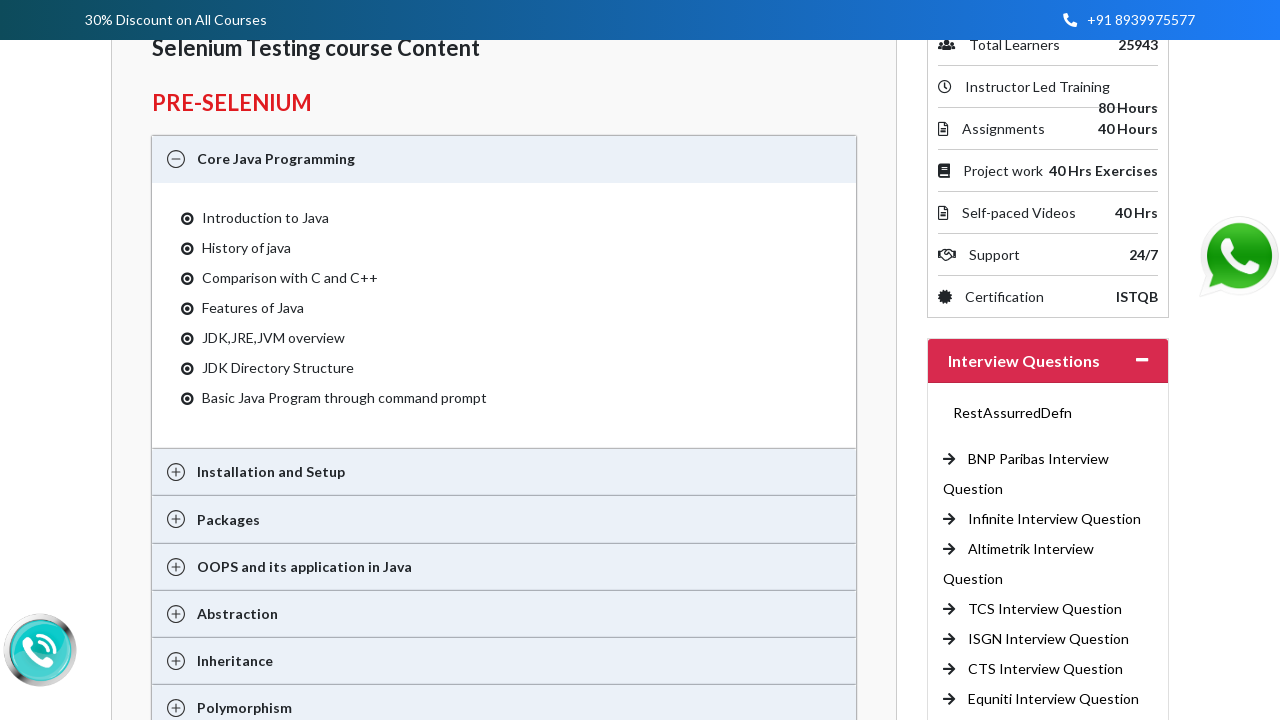

Right-clicked on CTS Interview Question link to open context menu at (1046, 669) on //a[text()='CTS Interview Question ']
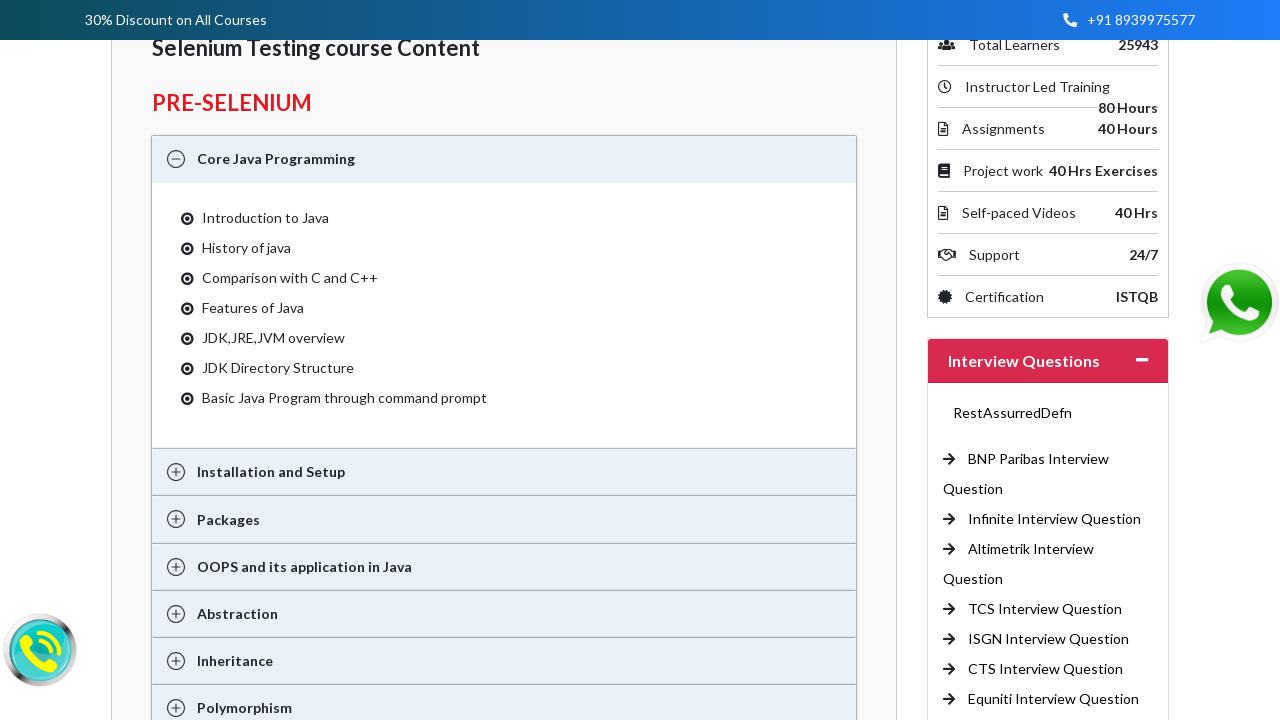

Pressed ArrowDown once in context menu
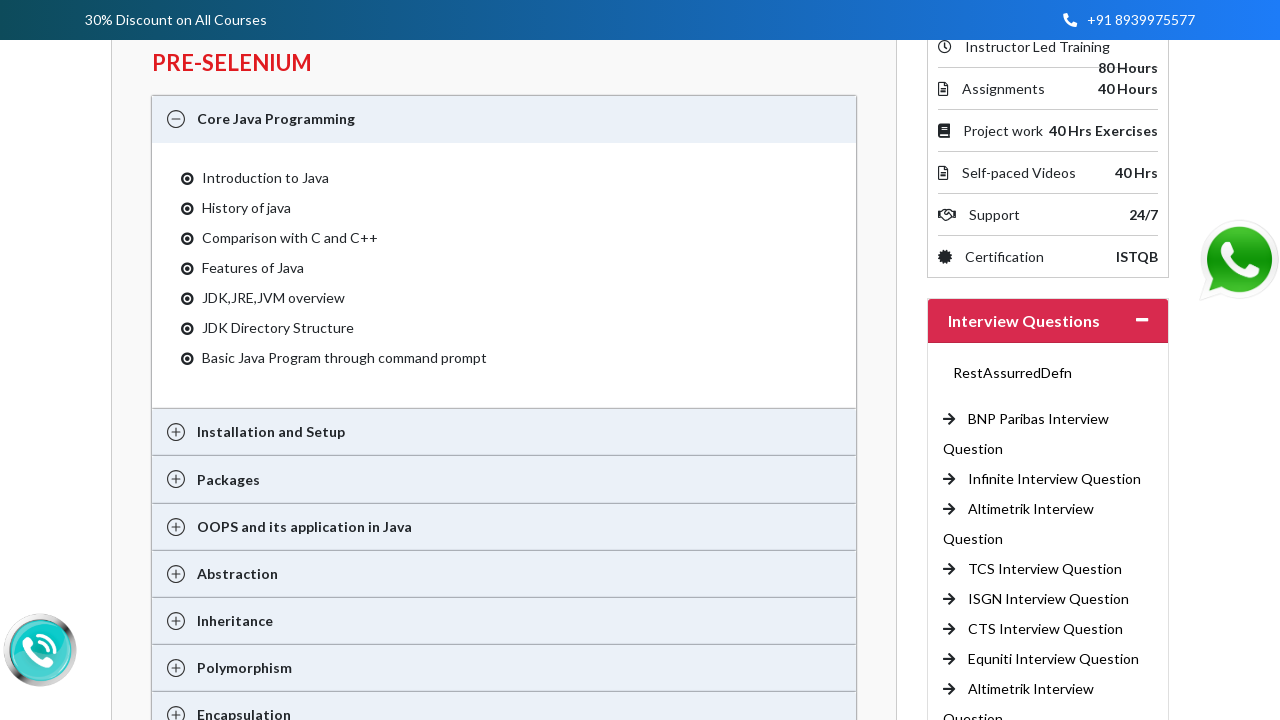

Pressed ArrowDown twice in context menu to navigate to 'Open link in new tab' option
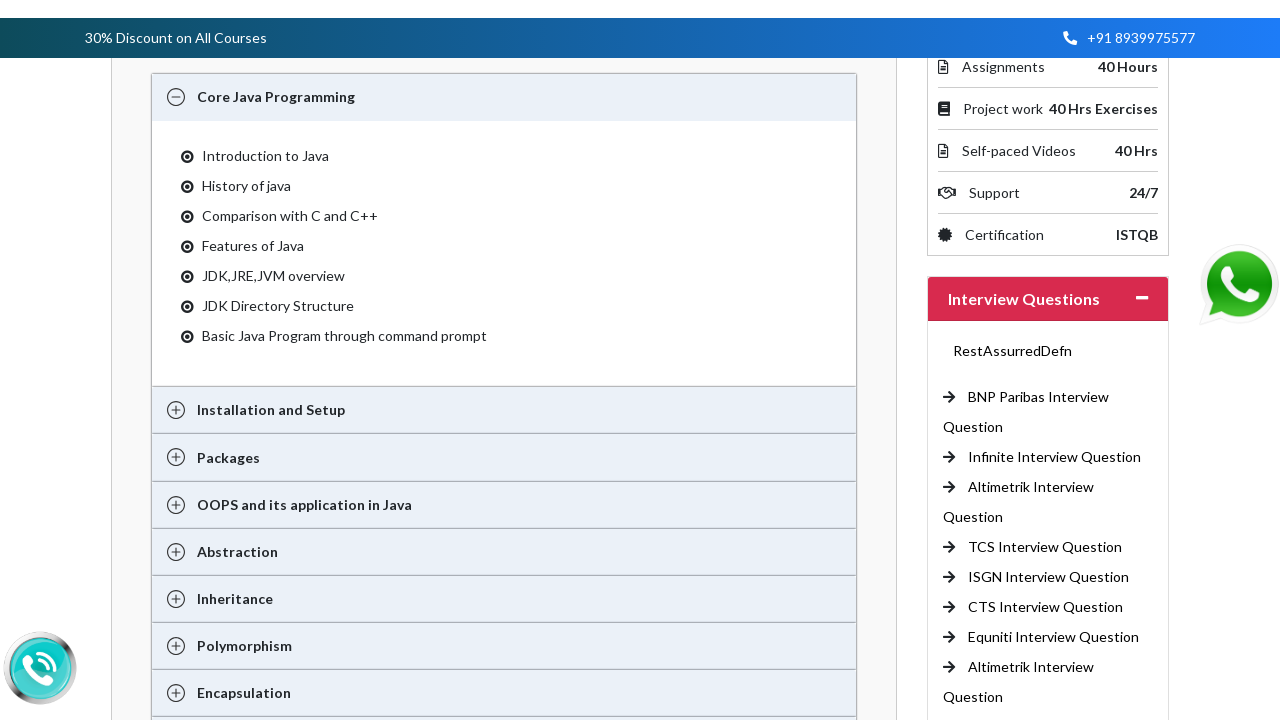

Pressed Enter to open CTS Interview Question link in new tab
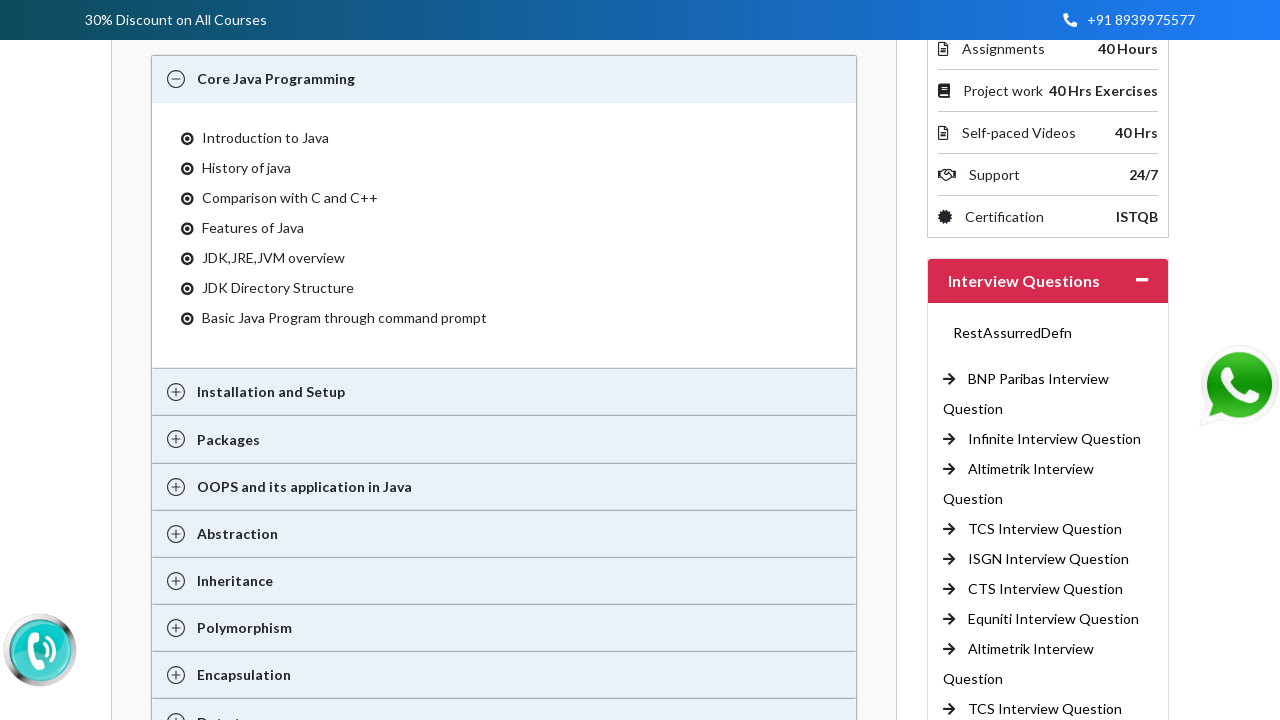

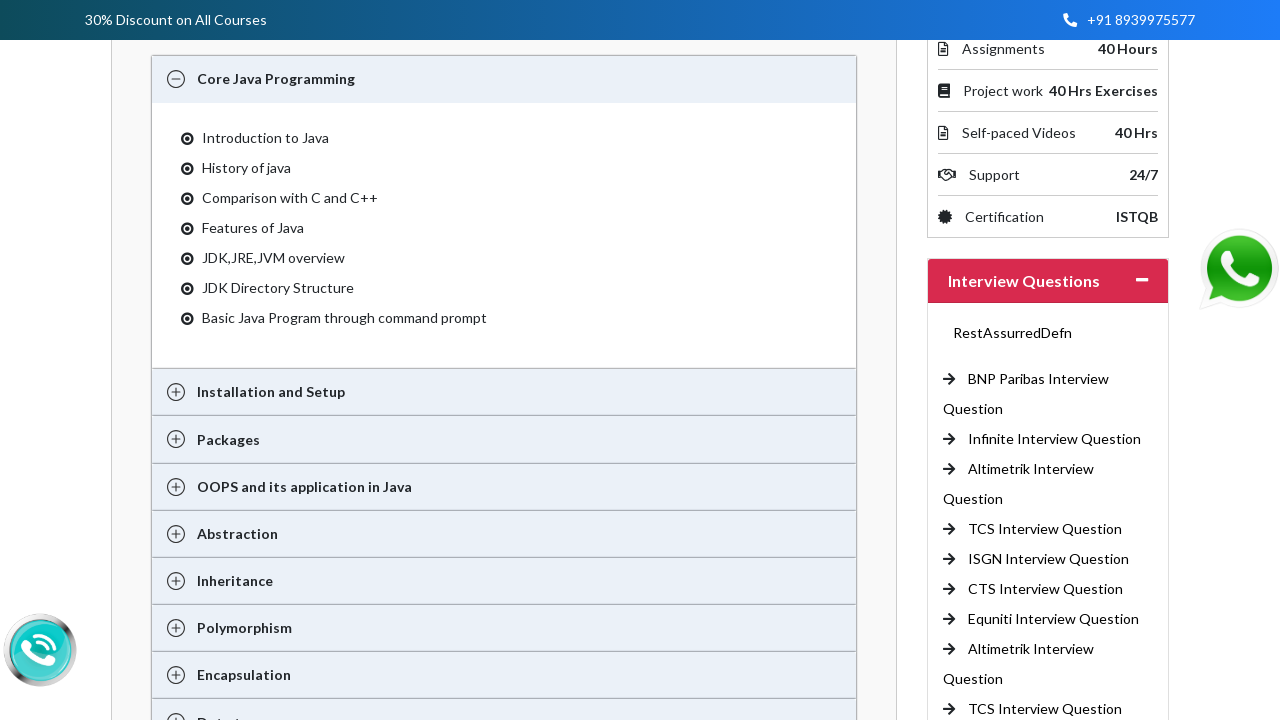